Tests nested iframe navigation by switching between multiple iframe levels, filling a text field in the nested iframe, and navigating back to the main page

Starting URL: https://demo.automationtesting.in/Frames.html

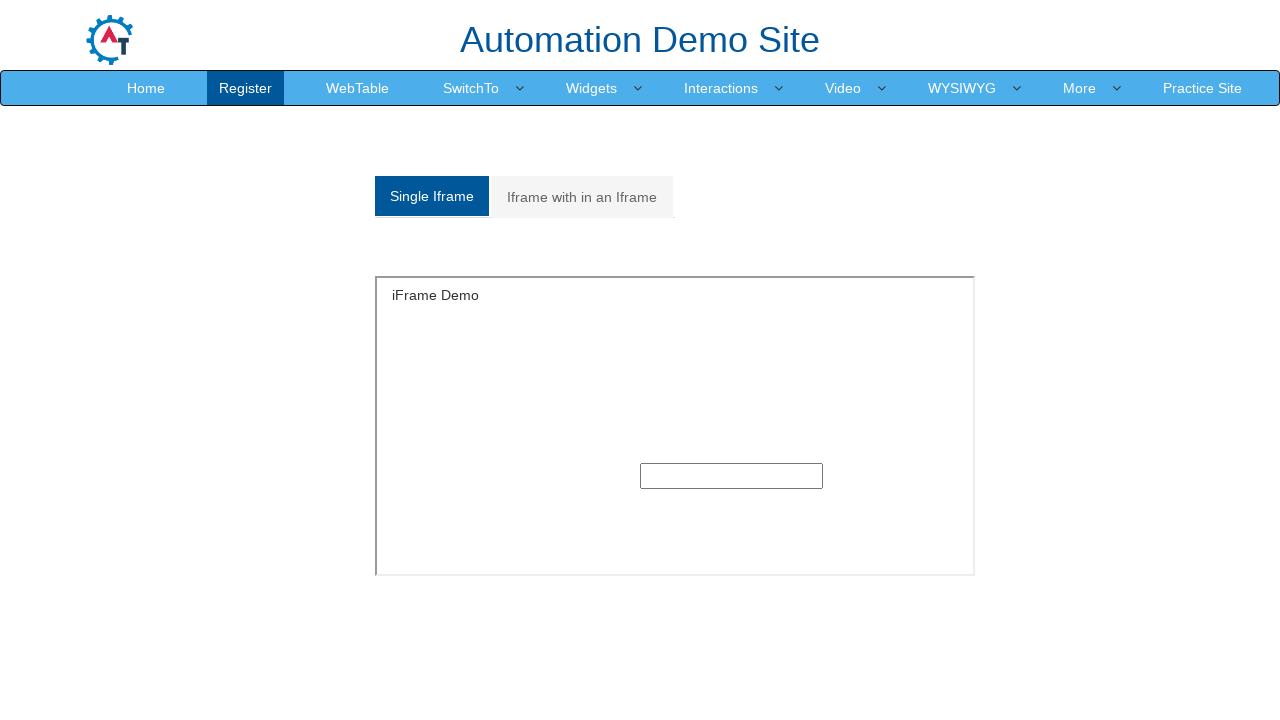

Clicked on 'Iframe with in an Iframe' tab at (582, 197) on text=Iframe with in an Iframe
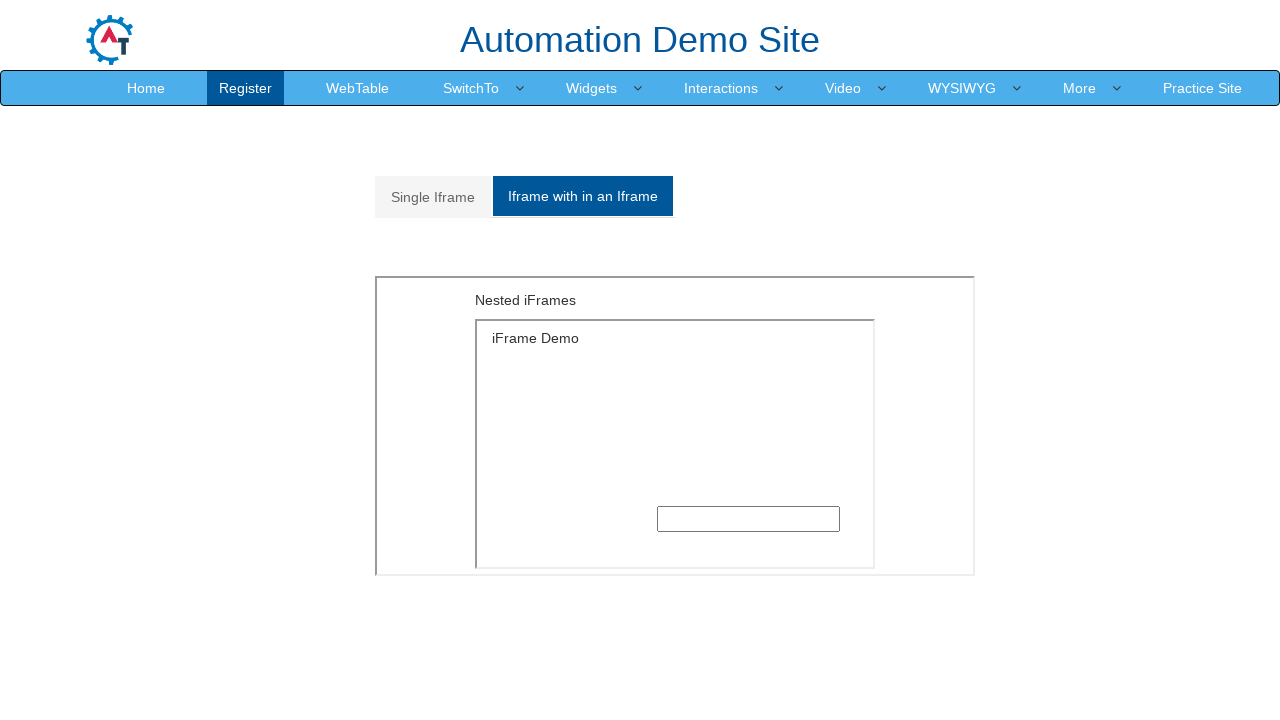

Located first iframe using frame_locator
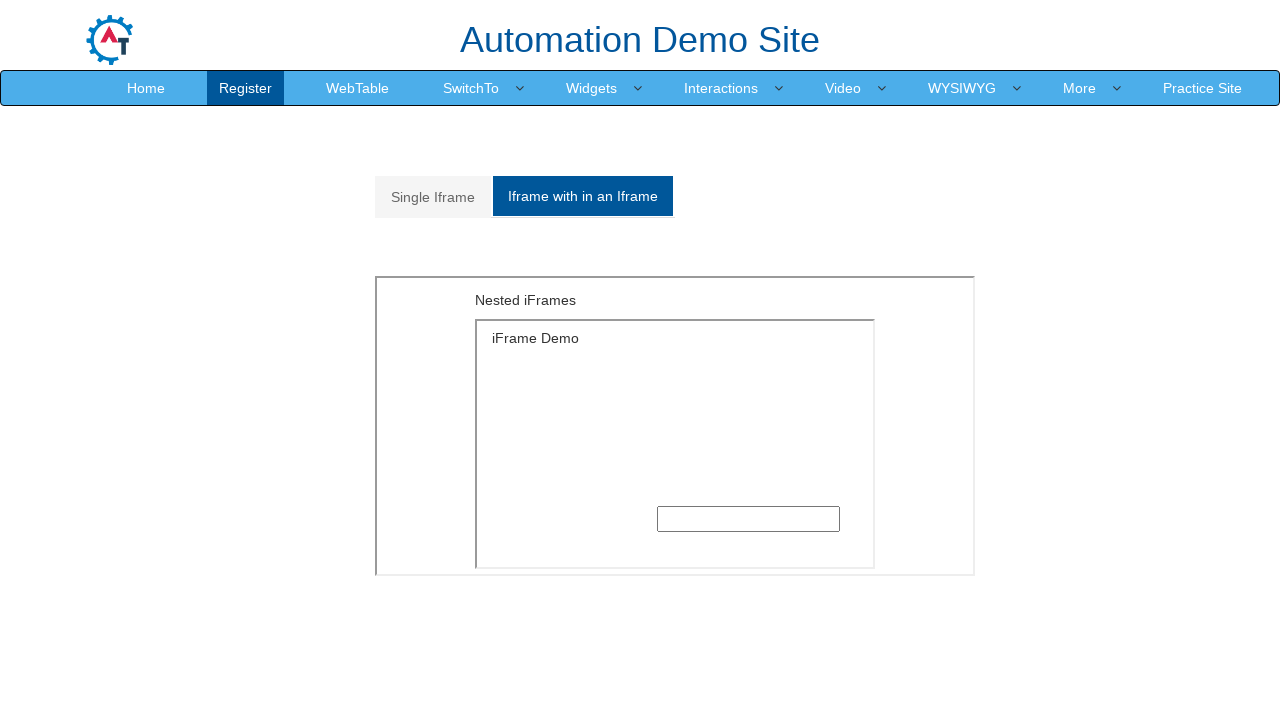

Located nested iframe within first iframe
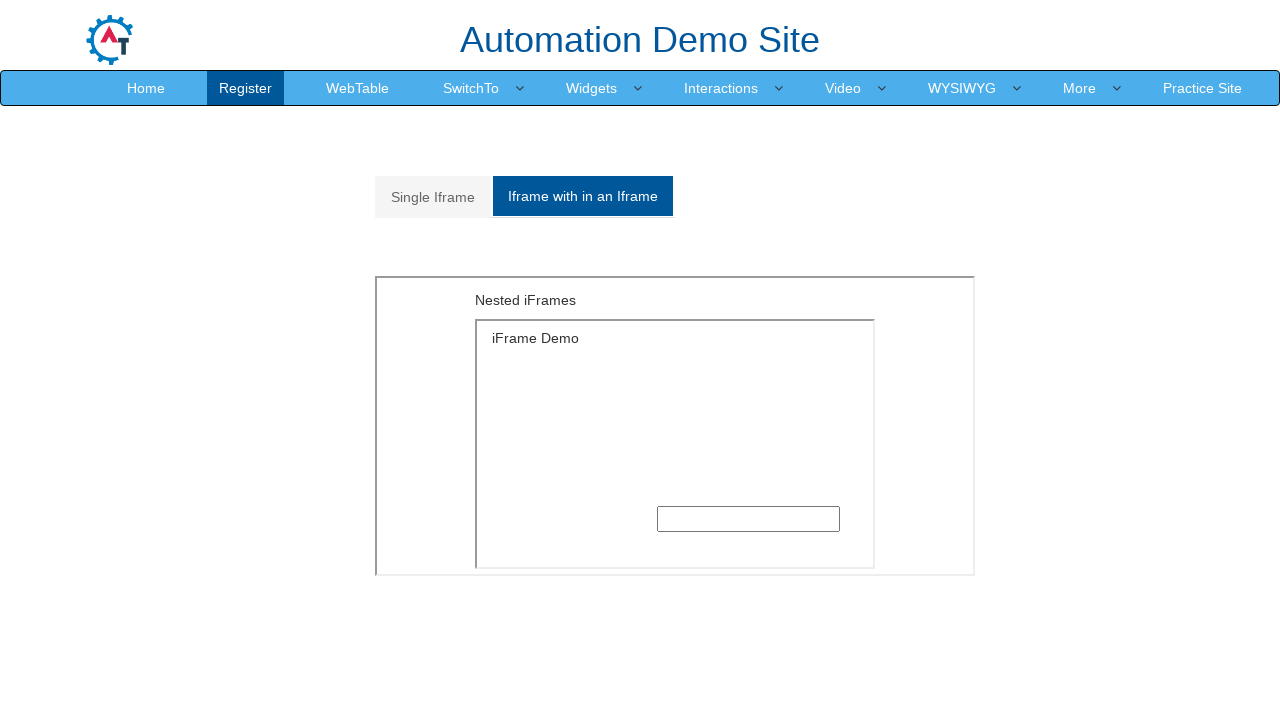

Filled text field in nested iframe with 'Samruddhi' on xpath=//div[@id='Multiple']/iframe >> internal:control=enter-frame >> xpath=//di
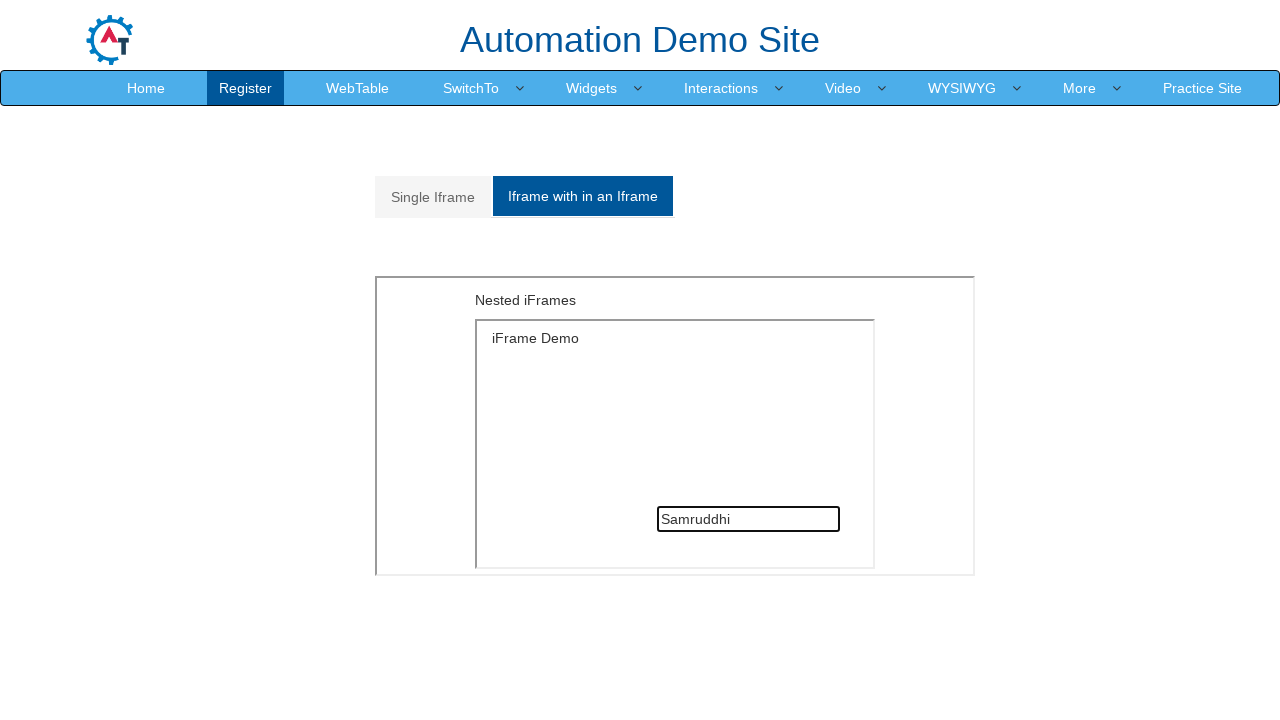

Clicked Home link to navigate back to main page at (146, 88) on text=Home
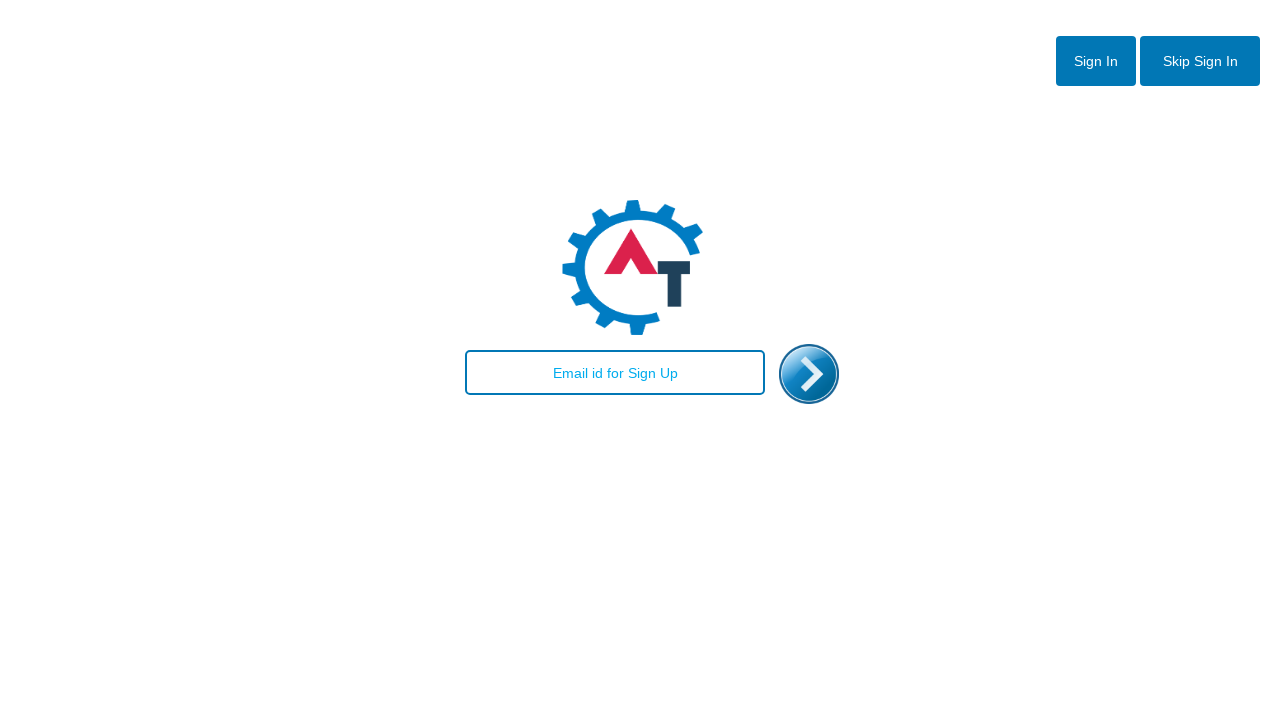

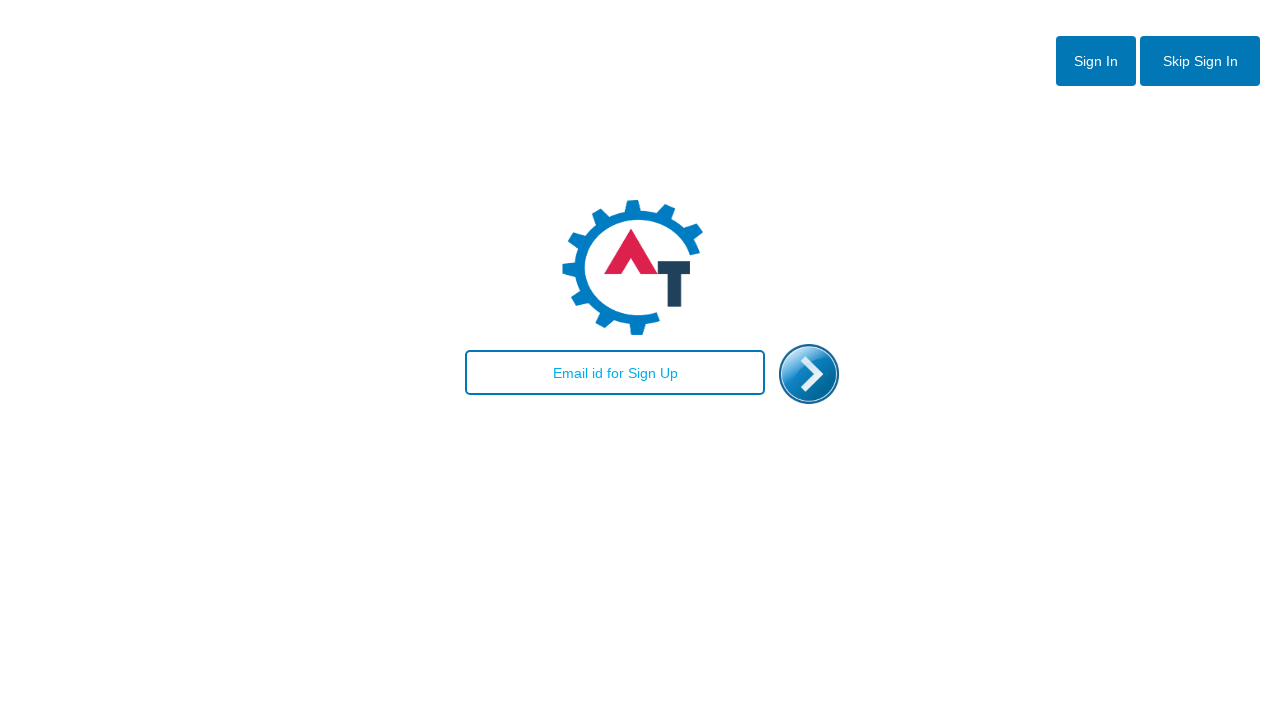